Waits for price to reach $100, clicks book button, calculates a mathematical result based on displayed value, and submits the answer

Starting URL: http://suninjuly.github.io/explicit_wait2.html

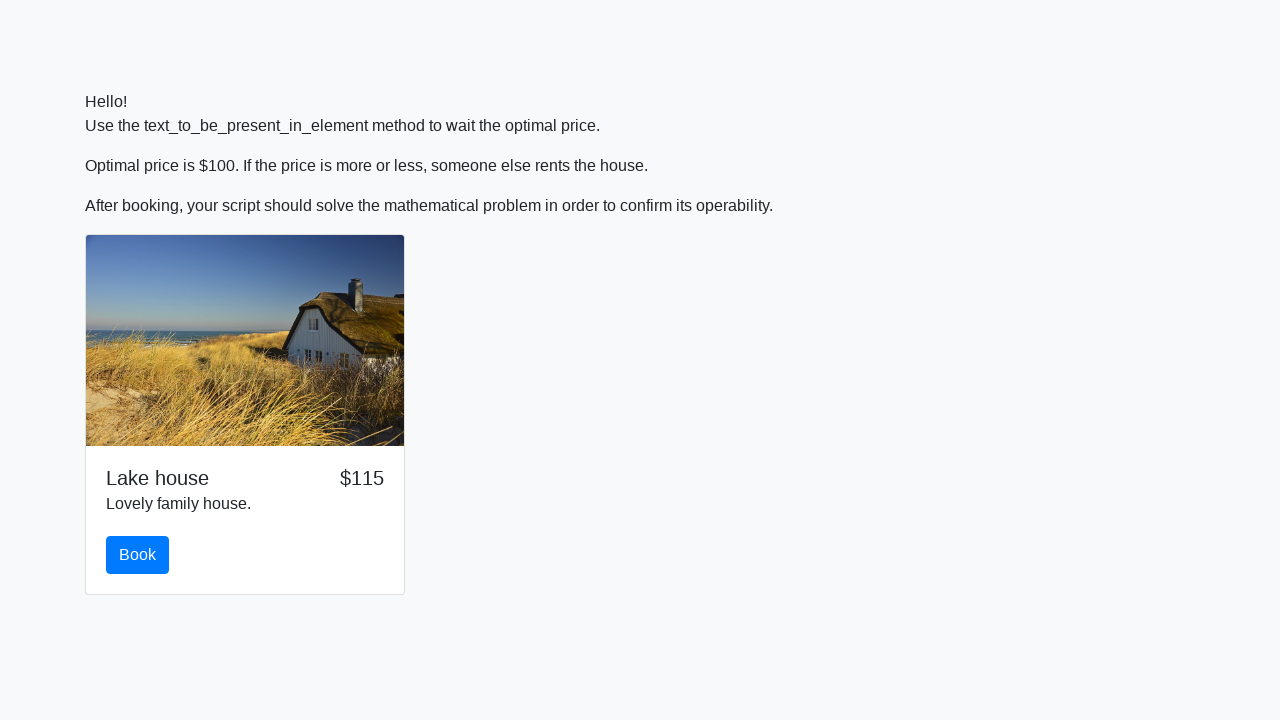

Waited for price to reach $100
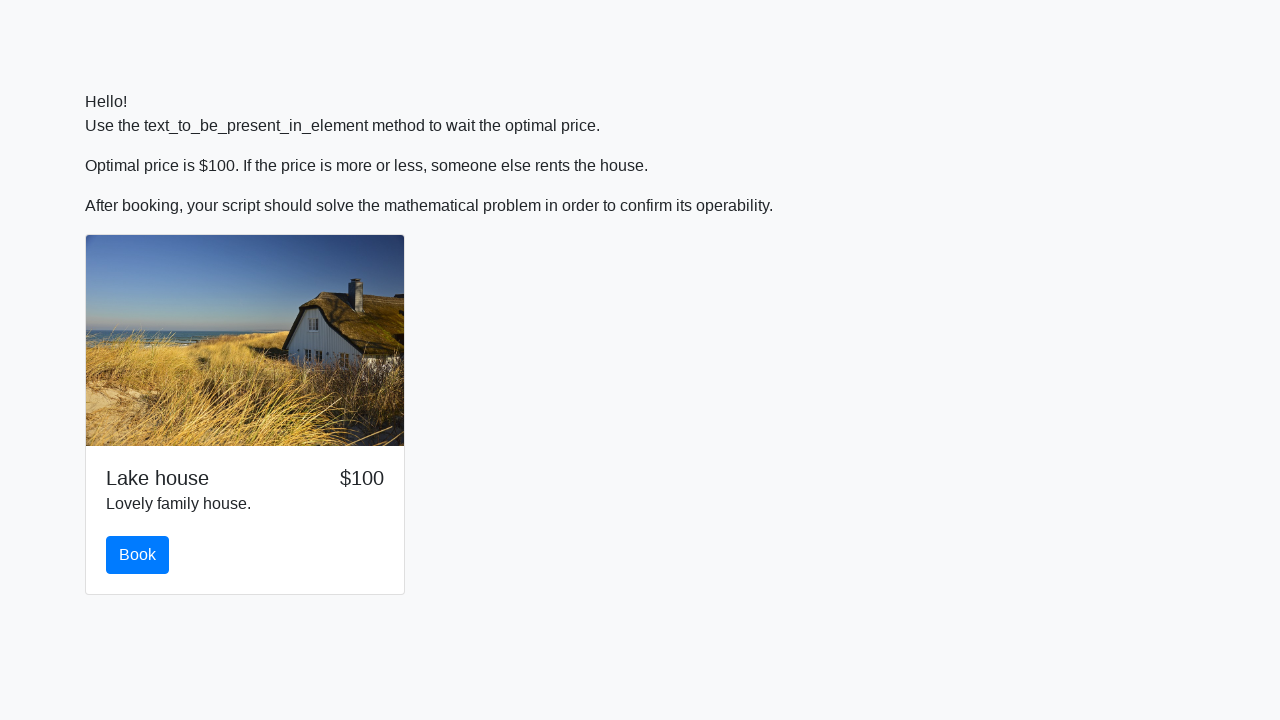

Clicked the book button at (138, 555) on #book
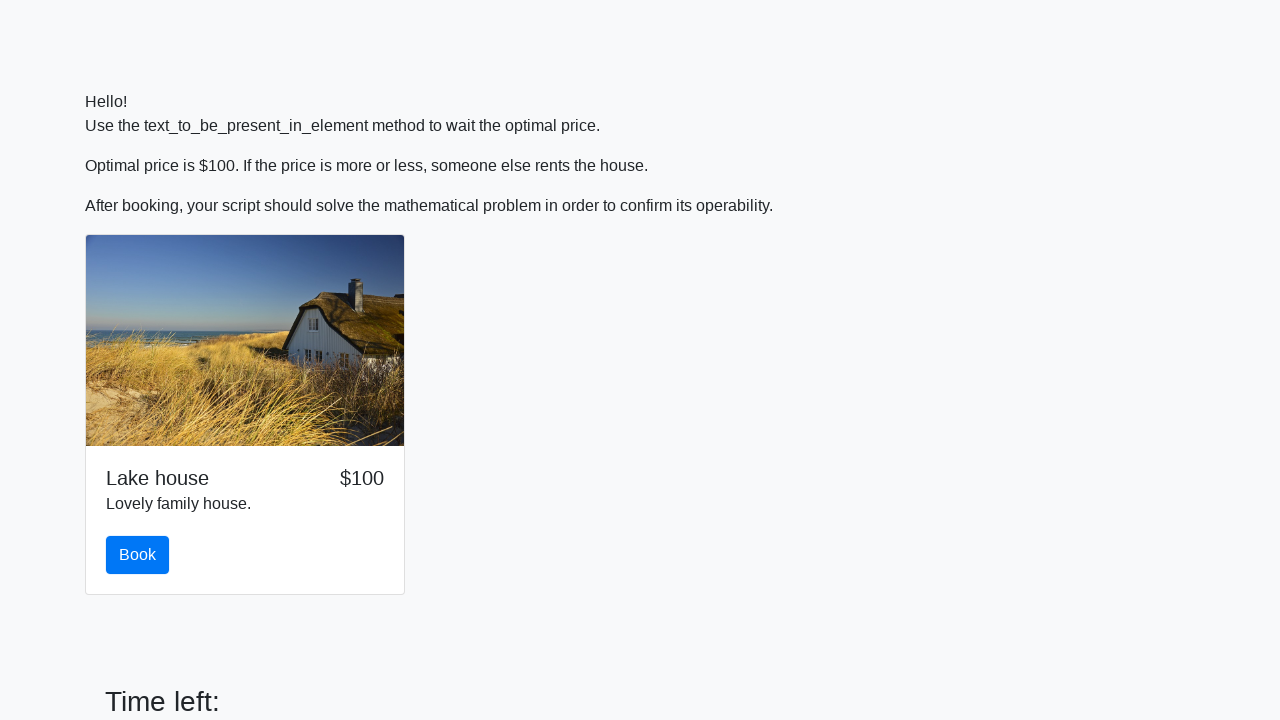

Retrieved input value: 637
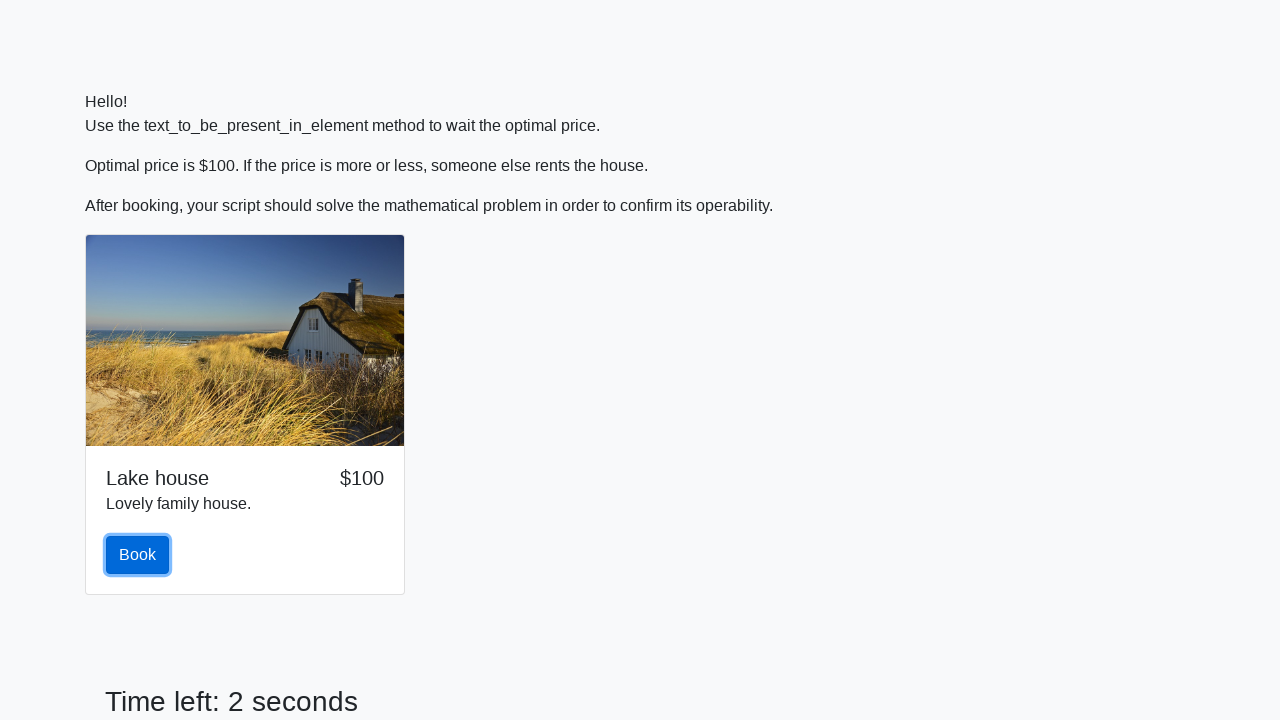

Calculated mathematical result: 2.094420157340681
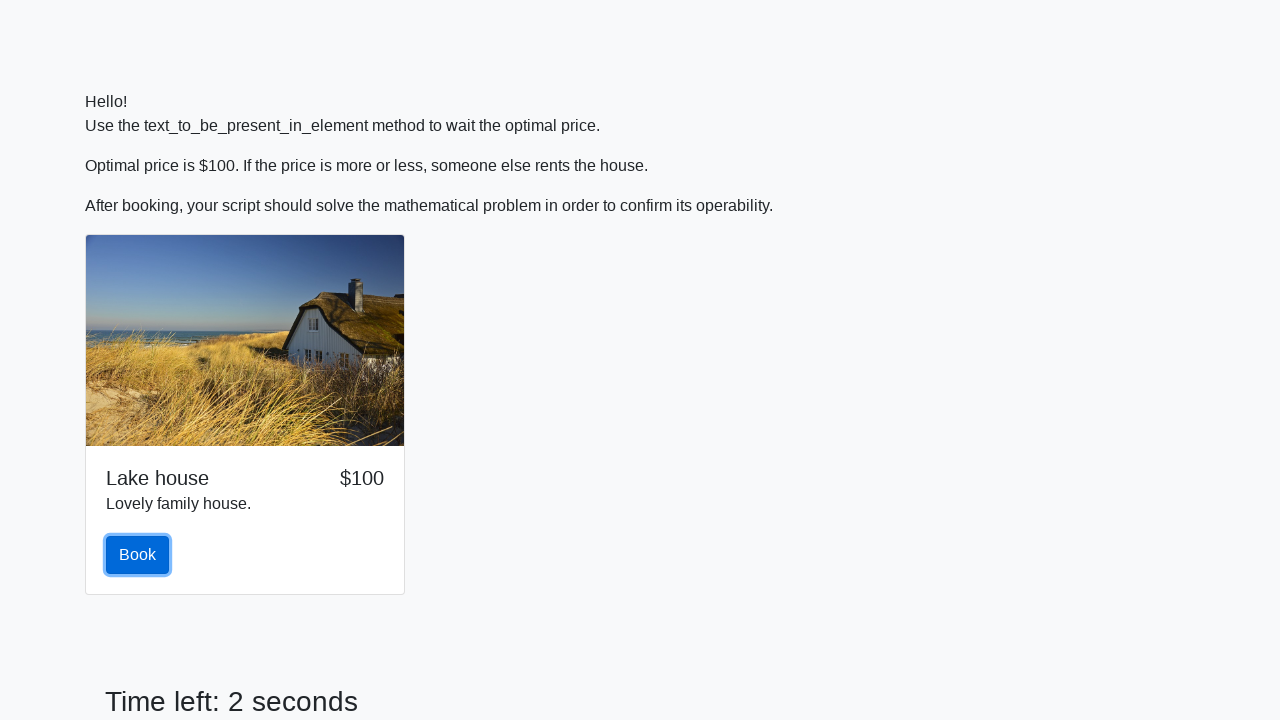

Filled answer field with calculated result on #answer
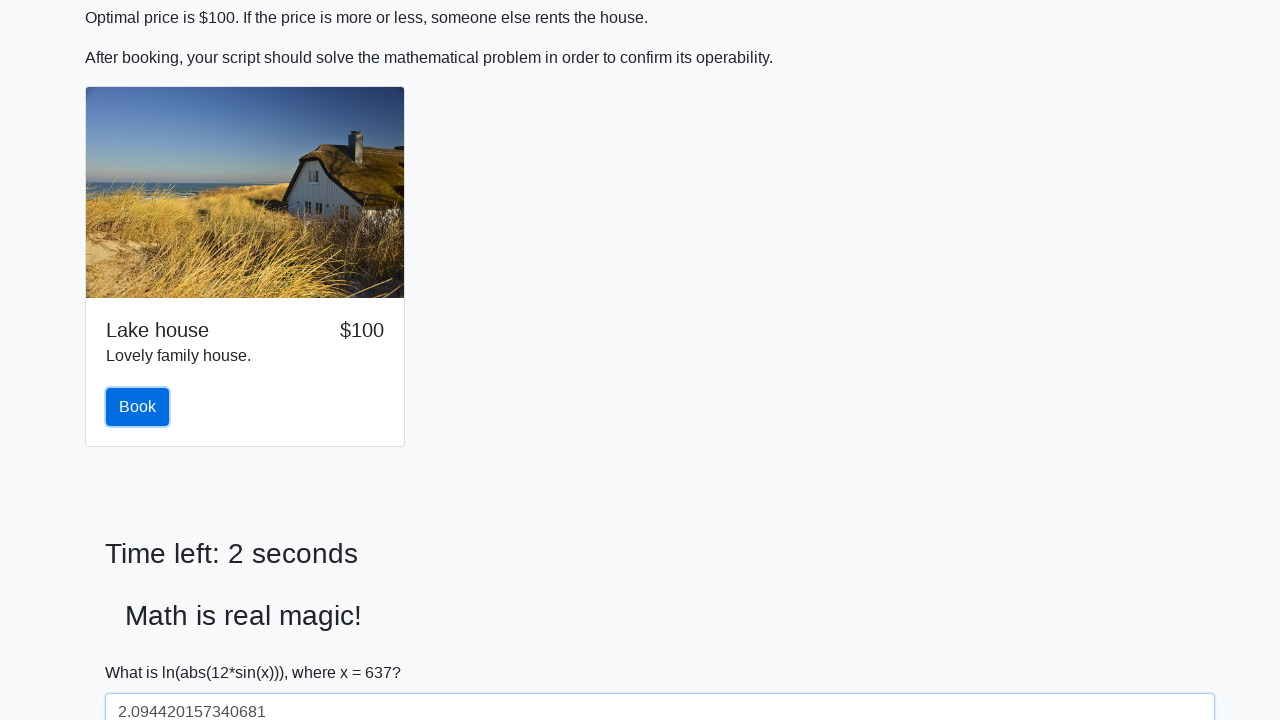

Clicked solve button to submit the answer at (143, 651) on #solve
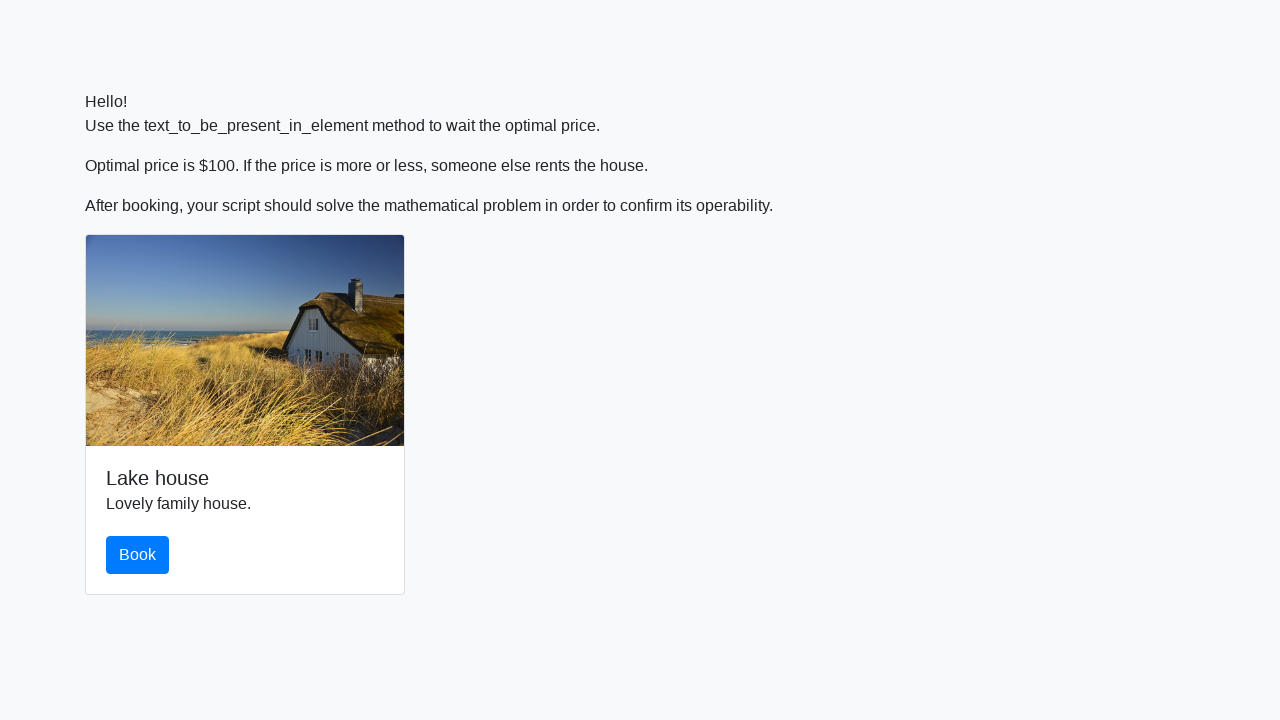

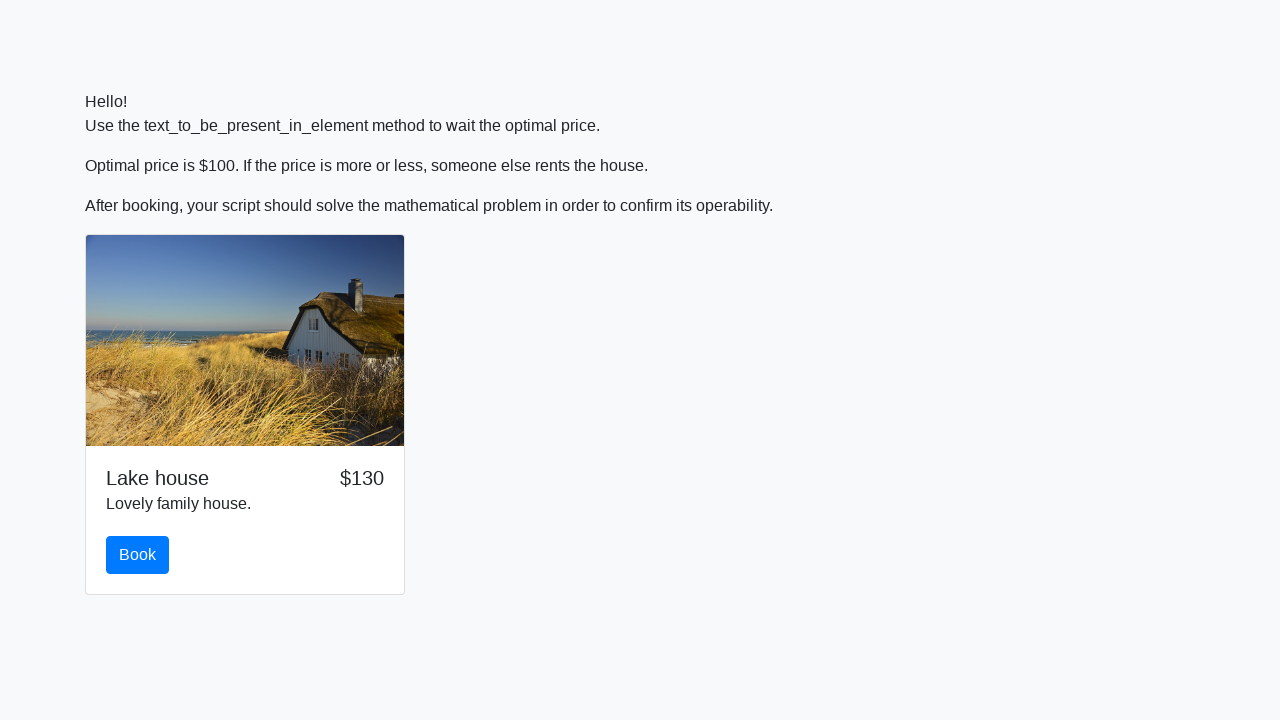